Tests dropdown functionality by selecting options using different methods (index, value, visible text) and verifying dropdown content

Starting URL: https://the-internet.herokuapp.com/dropdown

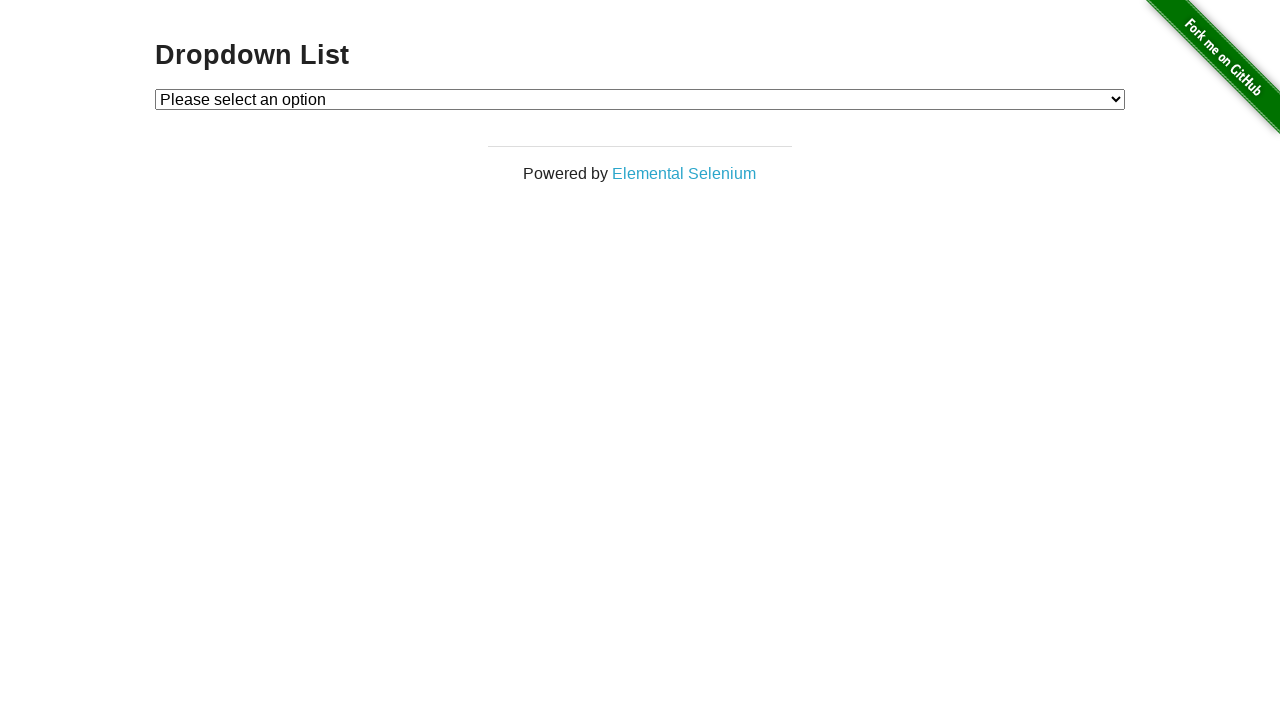

Located dropdown element with id 'dropdown'
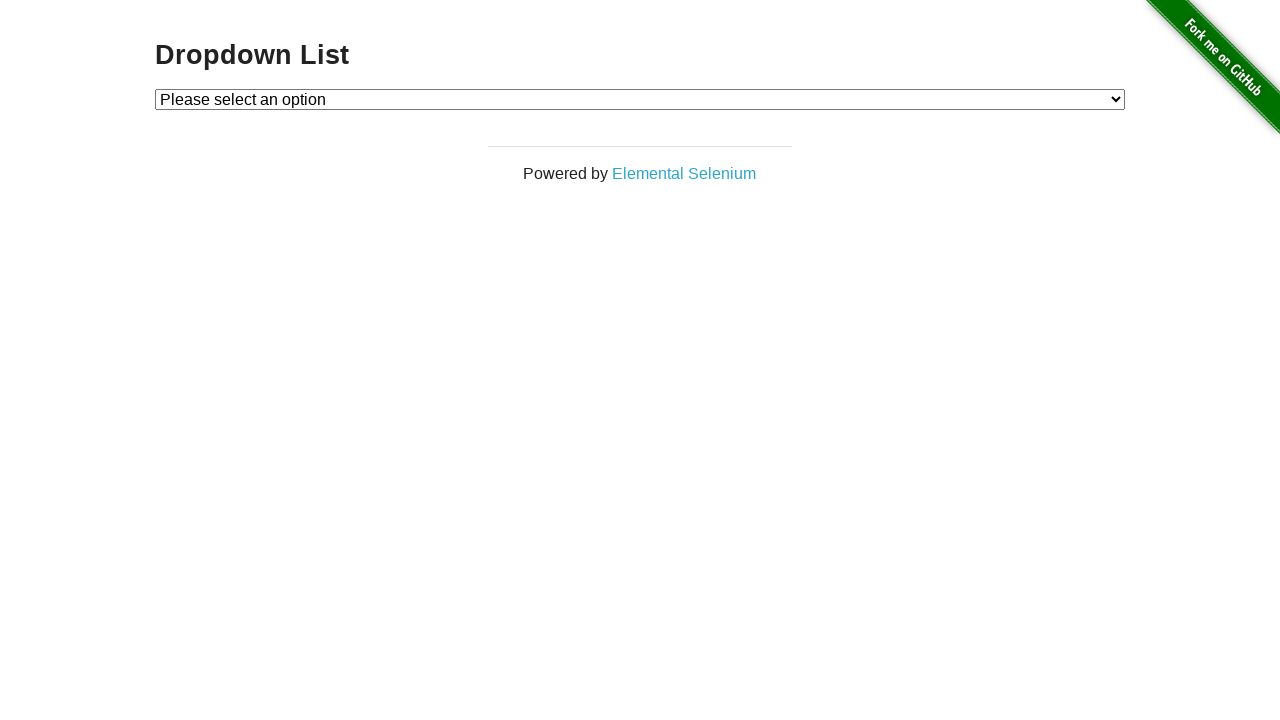

Selected Option 1 by index (index 1) on #dropdown
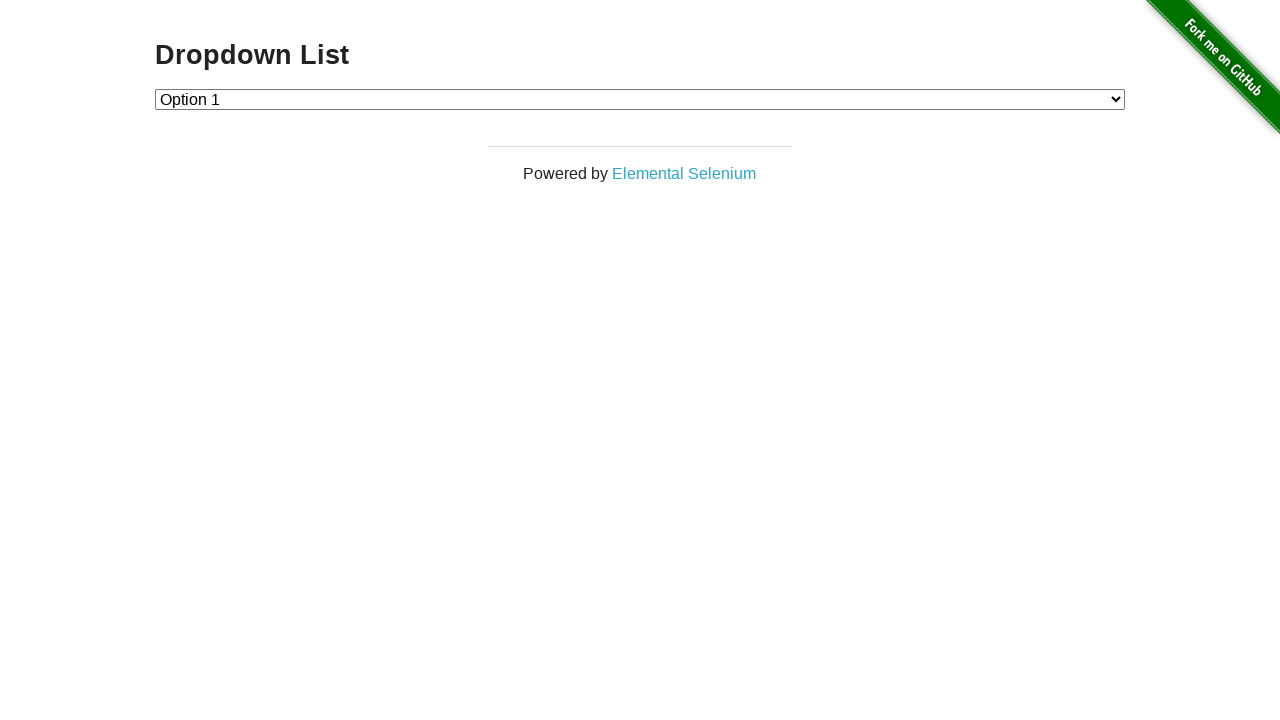

Selected Option 2 by value '2' on #dropdown
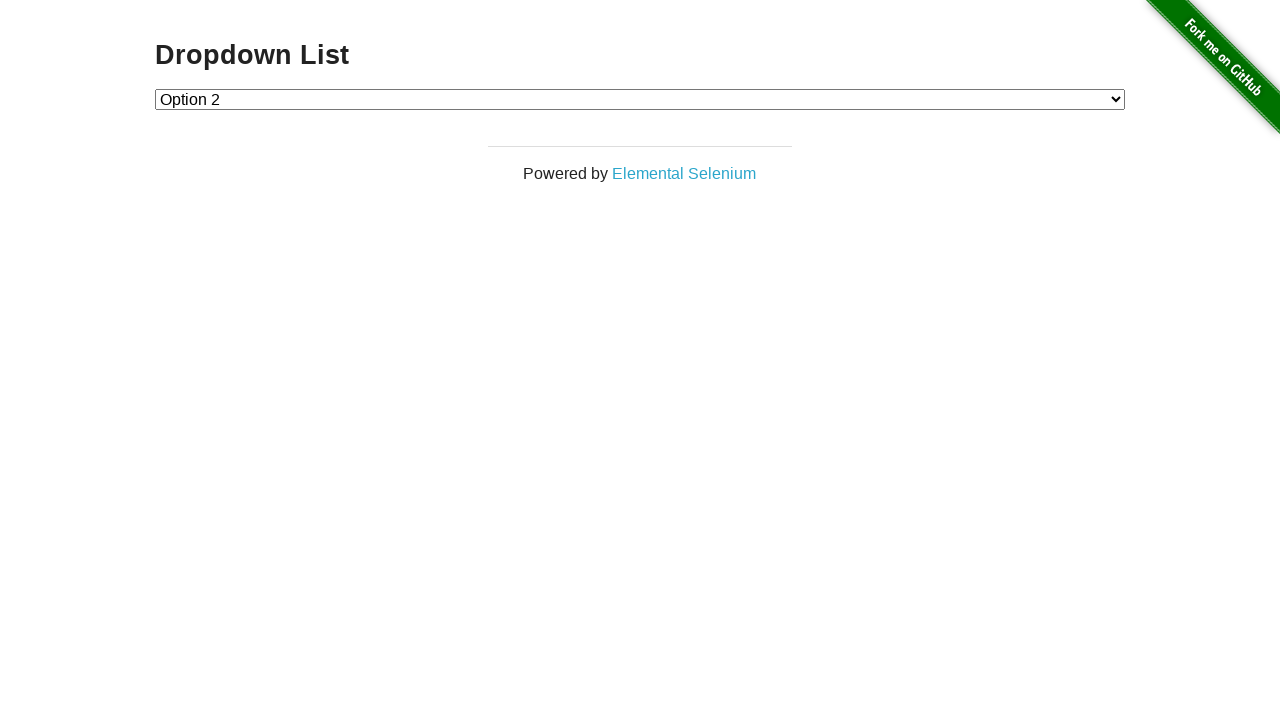

Selected Option 1 by visible text label on #dropdown
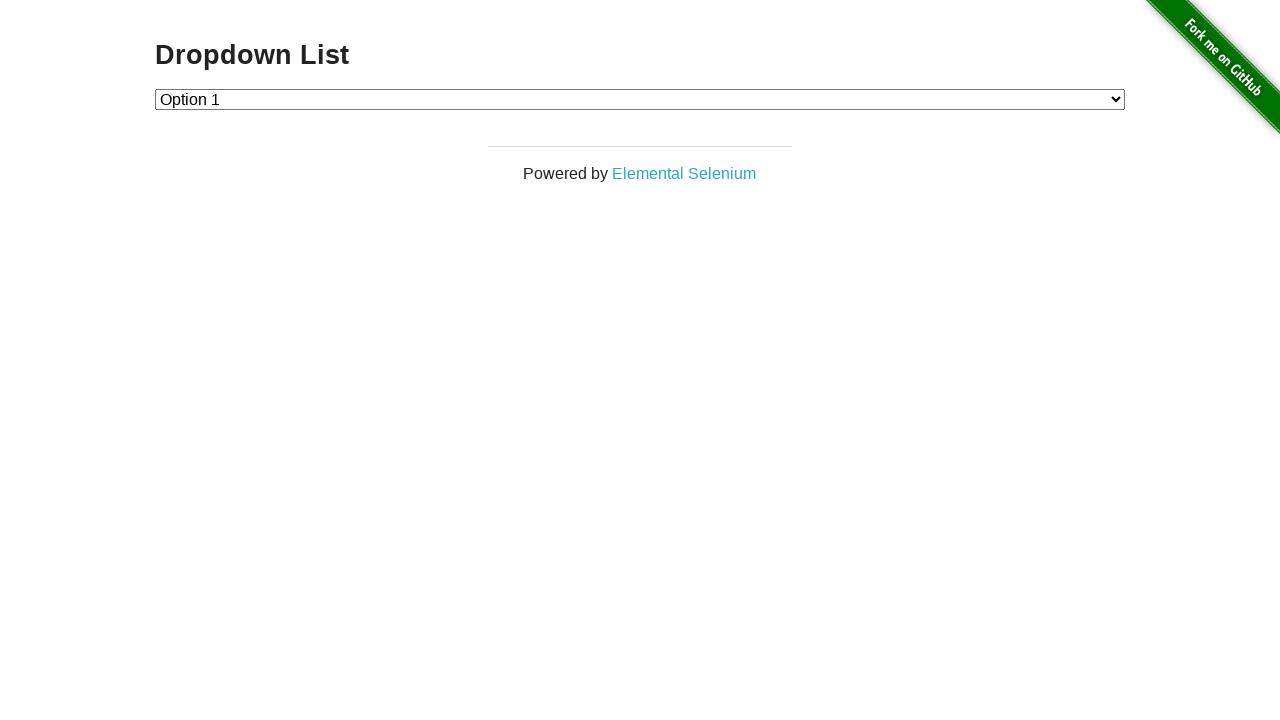

Retrieved all dropdown options
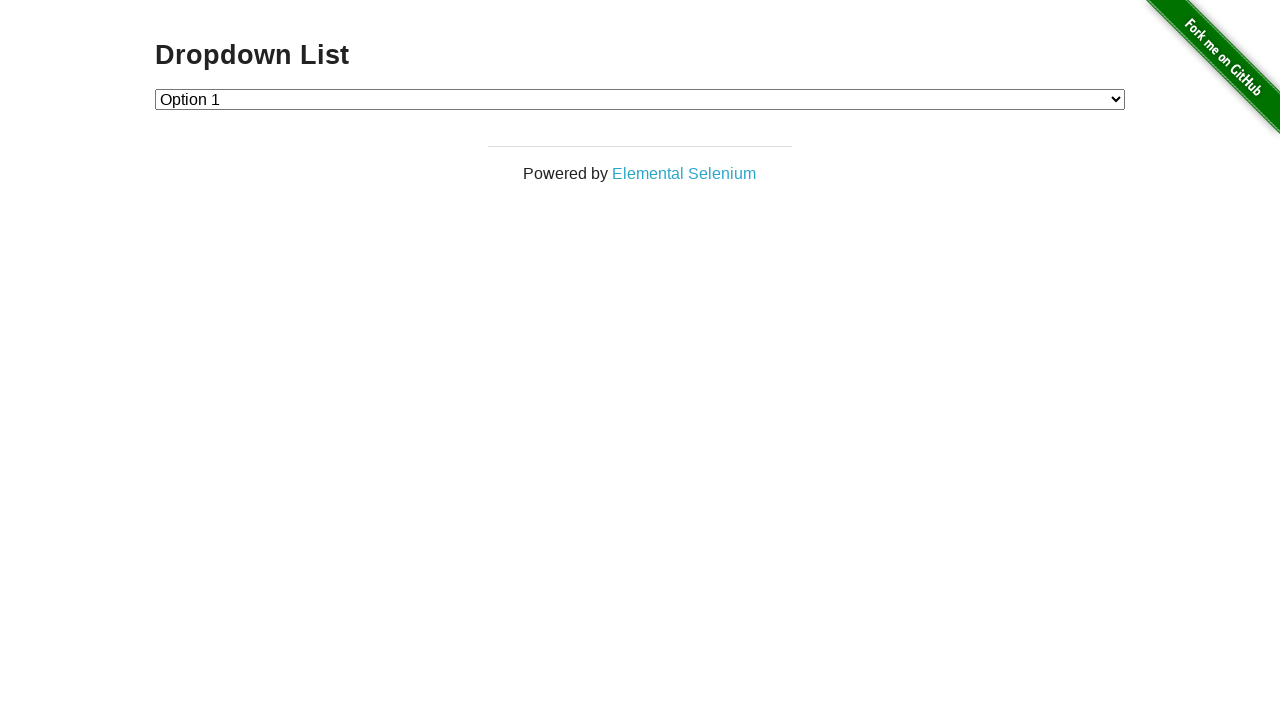

Verified dropdown contains 3 options
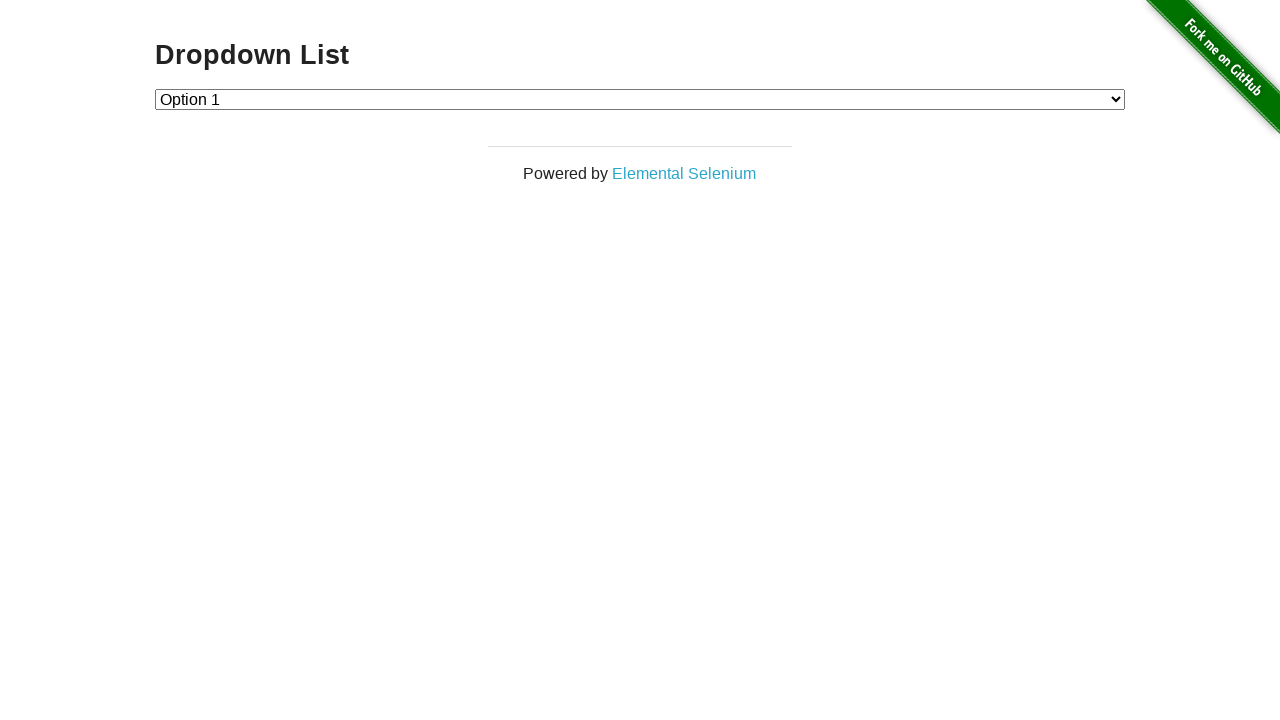

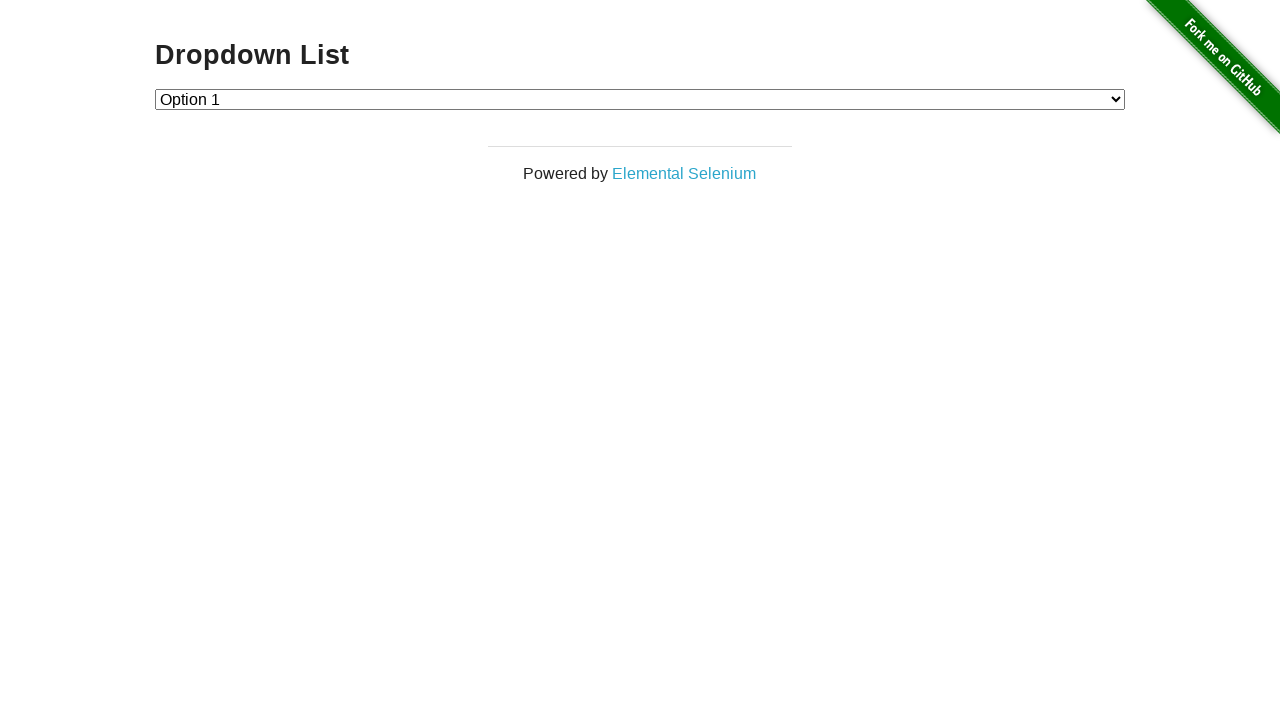